Tests multi-window handling by opening multiple windows, filling out a registration form with personal details, performing drag and drop interactions, and handling JavaScript alerts including an OK alert and a prompt box.

Starting URL: https://demo.automationtesting.in/Windows.html

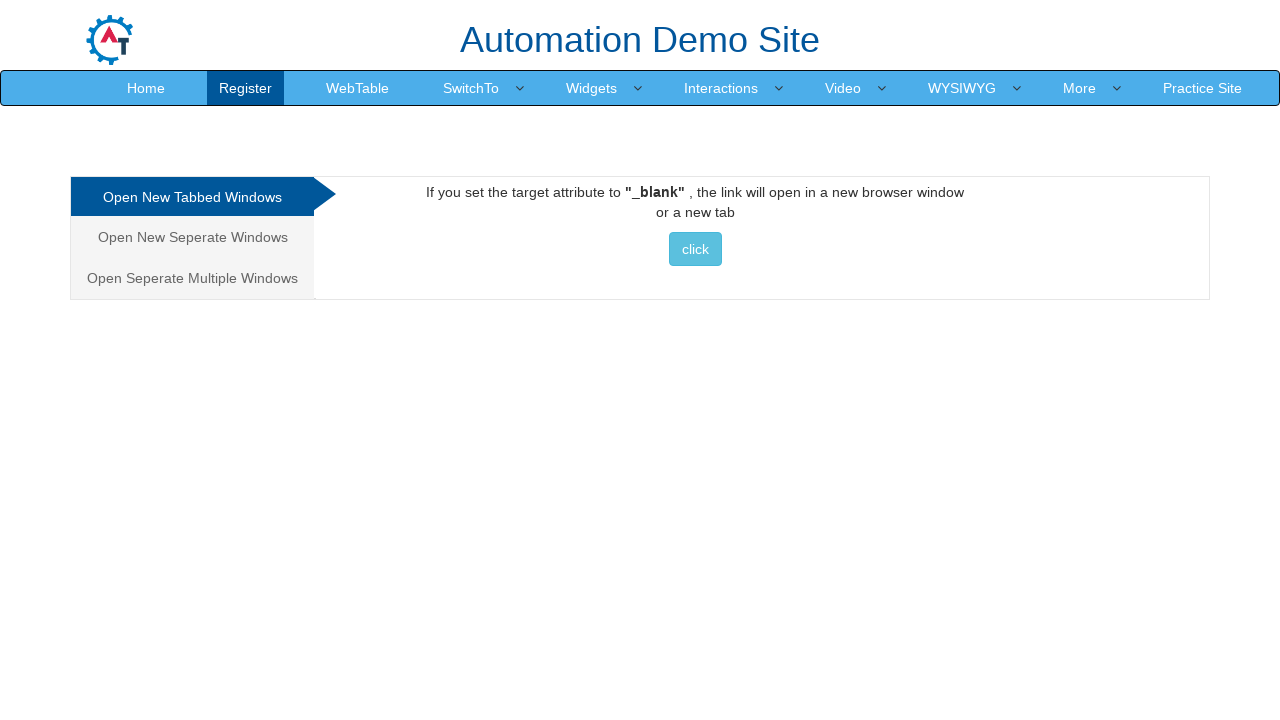

Clicked on 'Open Seperate Multiple Windows' link at (192, 278) on xpath=//a[text()='Open Seperate Multiple Windows']
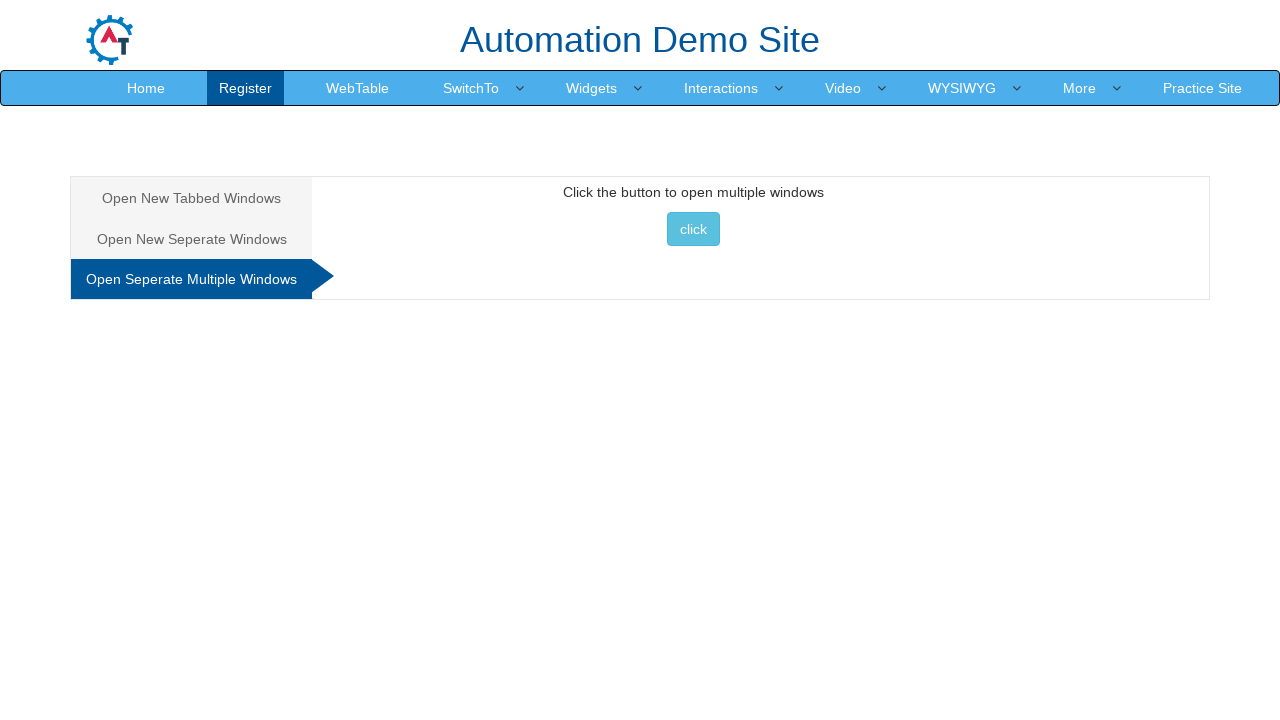

Clicked button to open multiple windows at (693, 229) on xpath=//button[@onclick='multiwindow()']
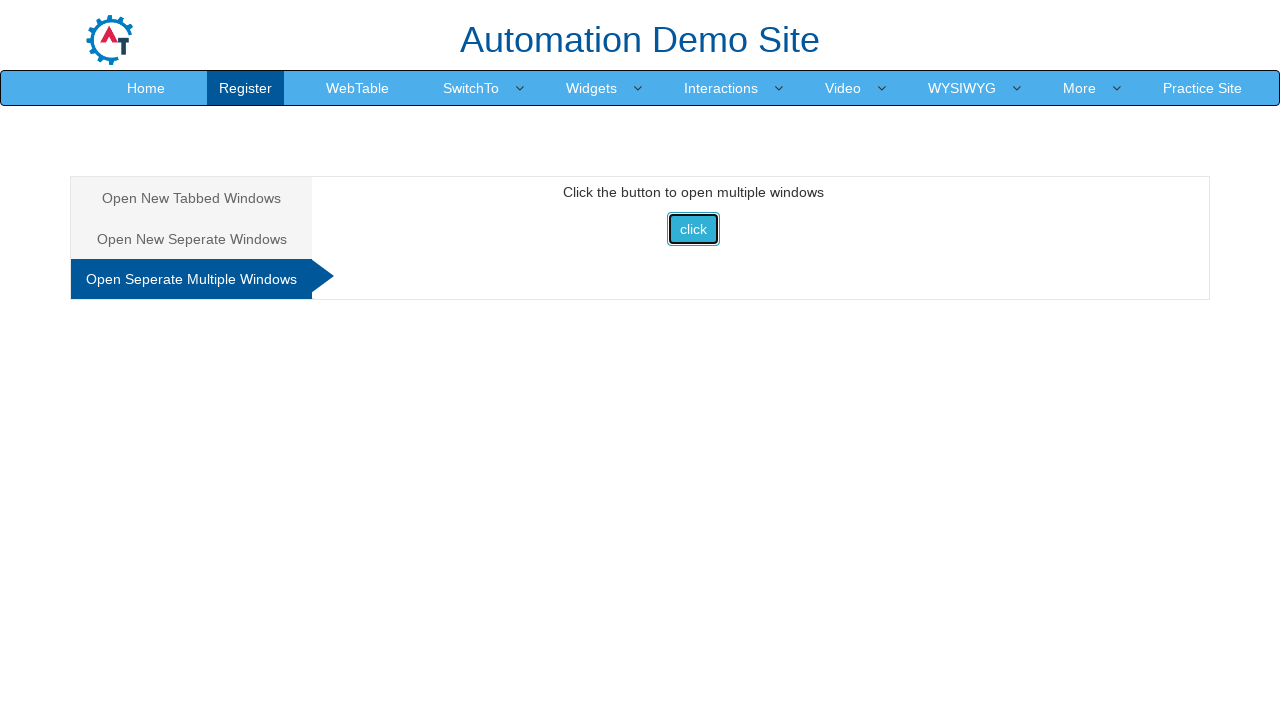

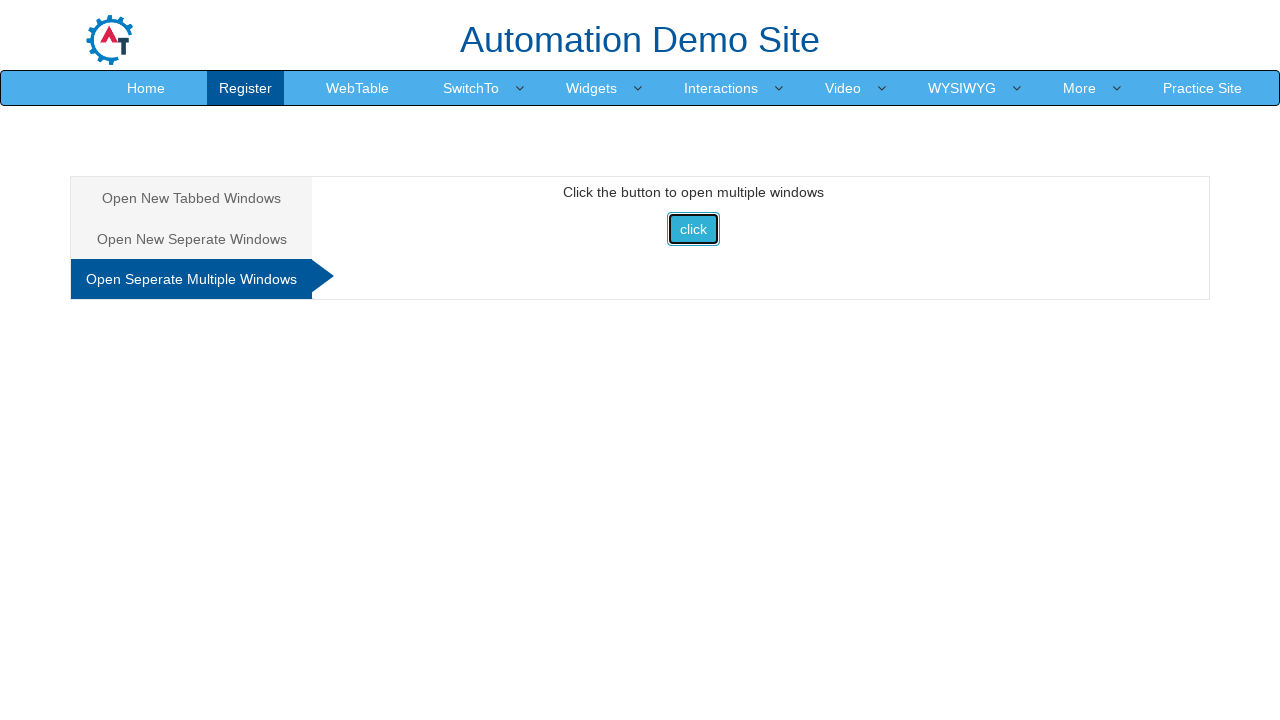